Tests the Selenium homepage by navigating to the site, retrieving the body content, and maximizing the browser window to verify the page loads correctly.

Starting URL: https://selenium.dev/

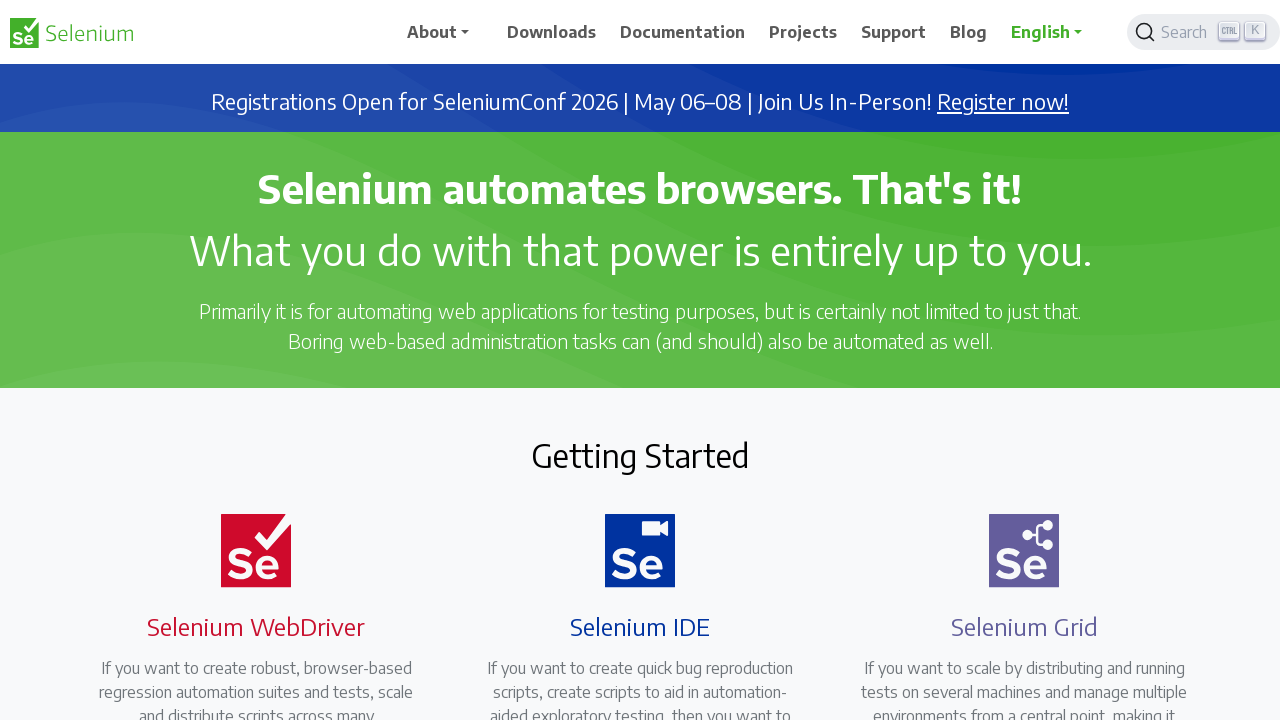

Navigated to Selenium homepage
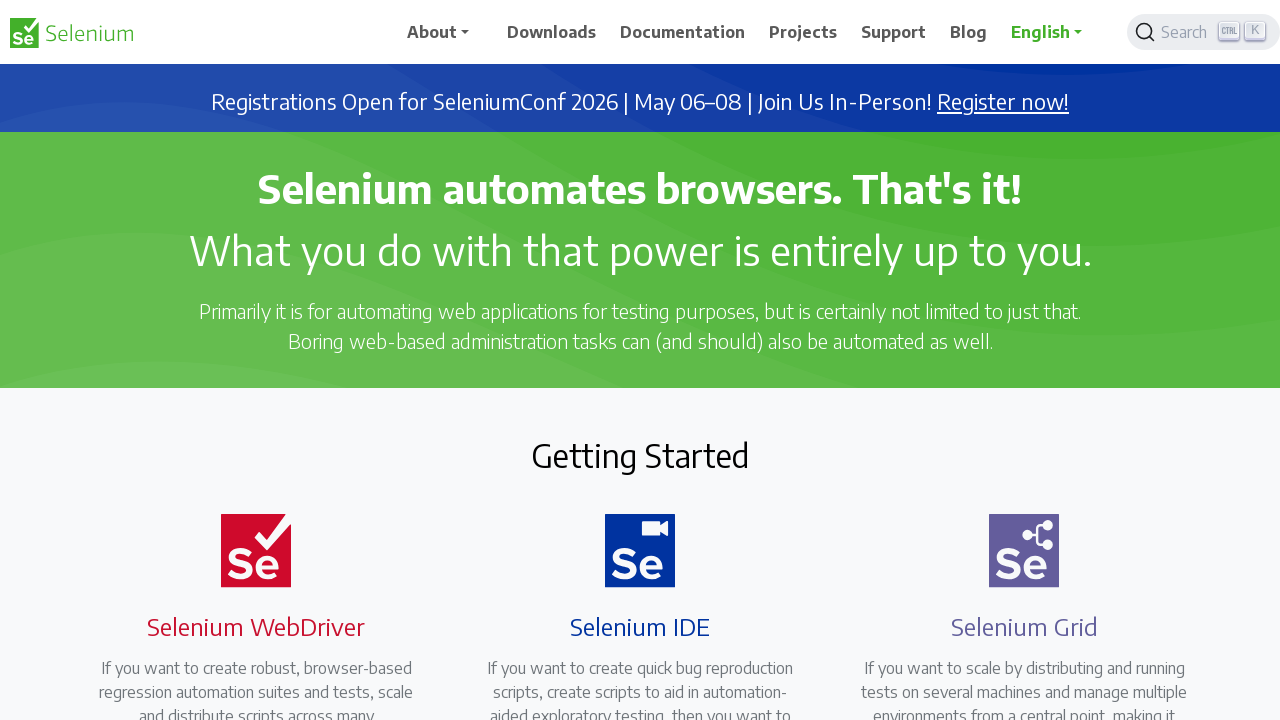

Page body loaded
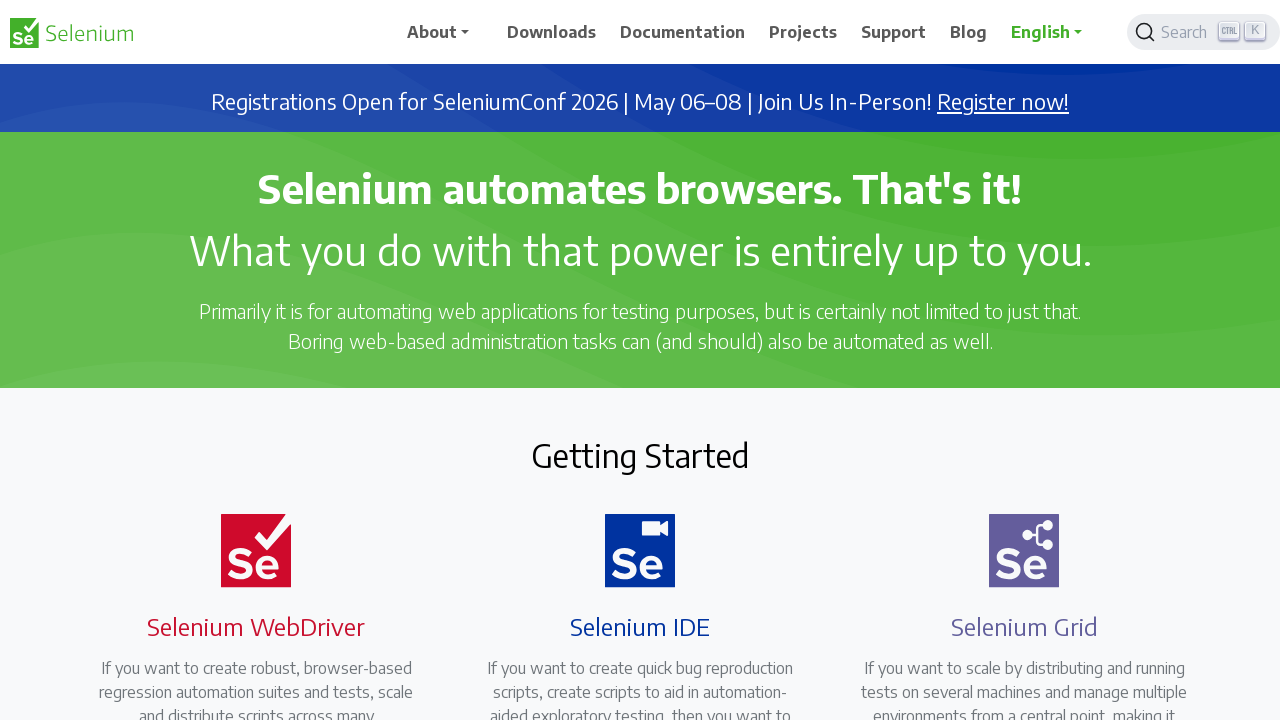

Retrieved body content from Selenium homepage
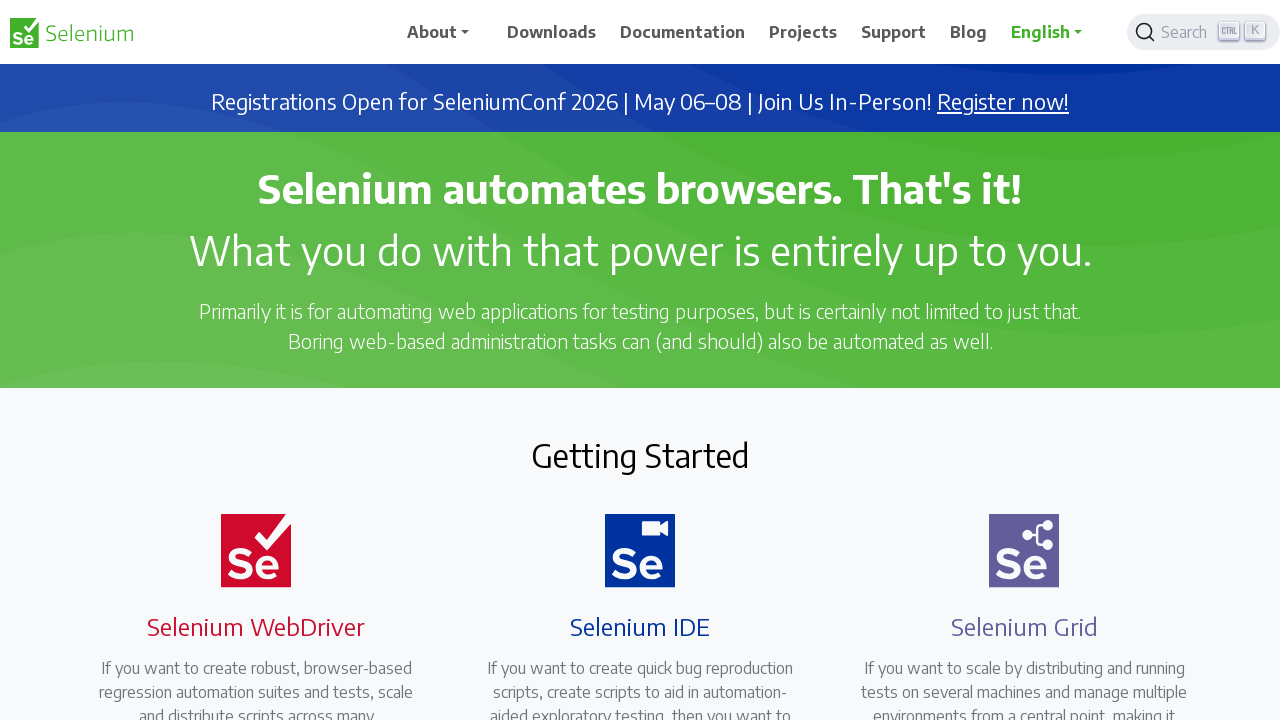

Maximized browser window to 1920x1080
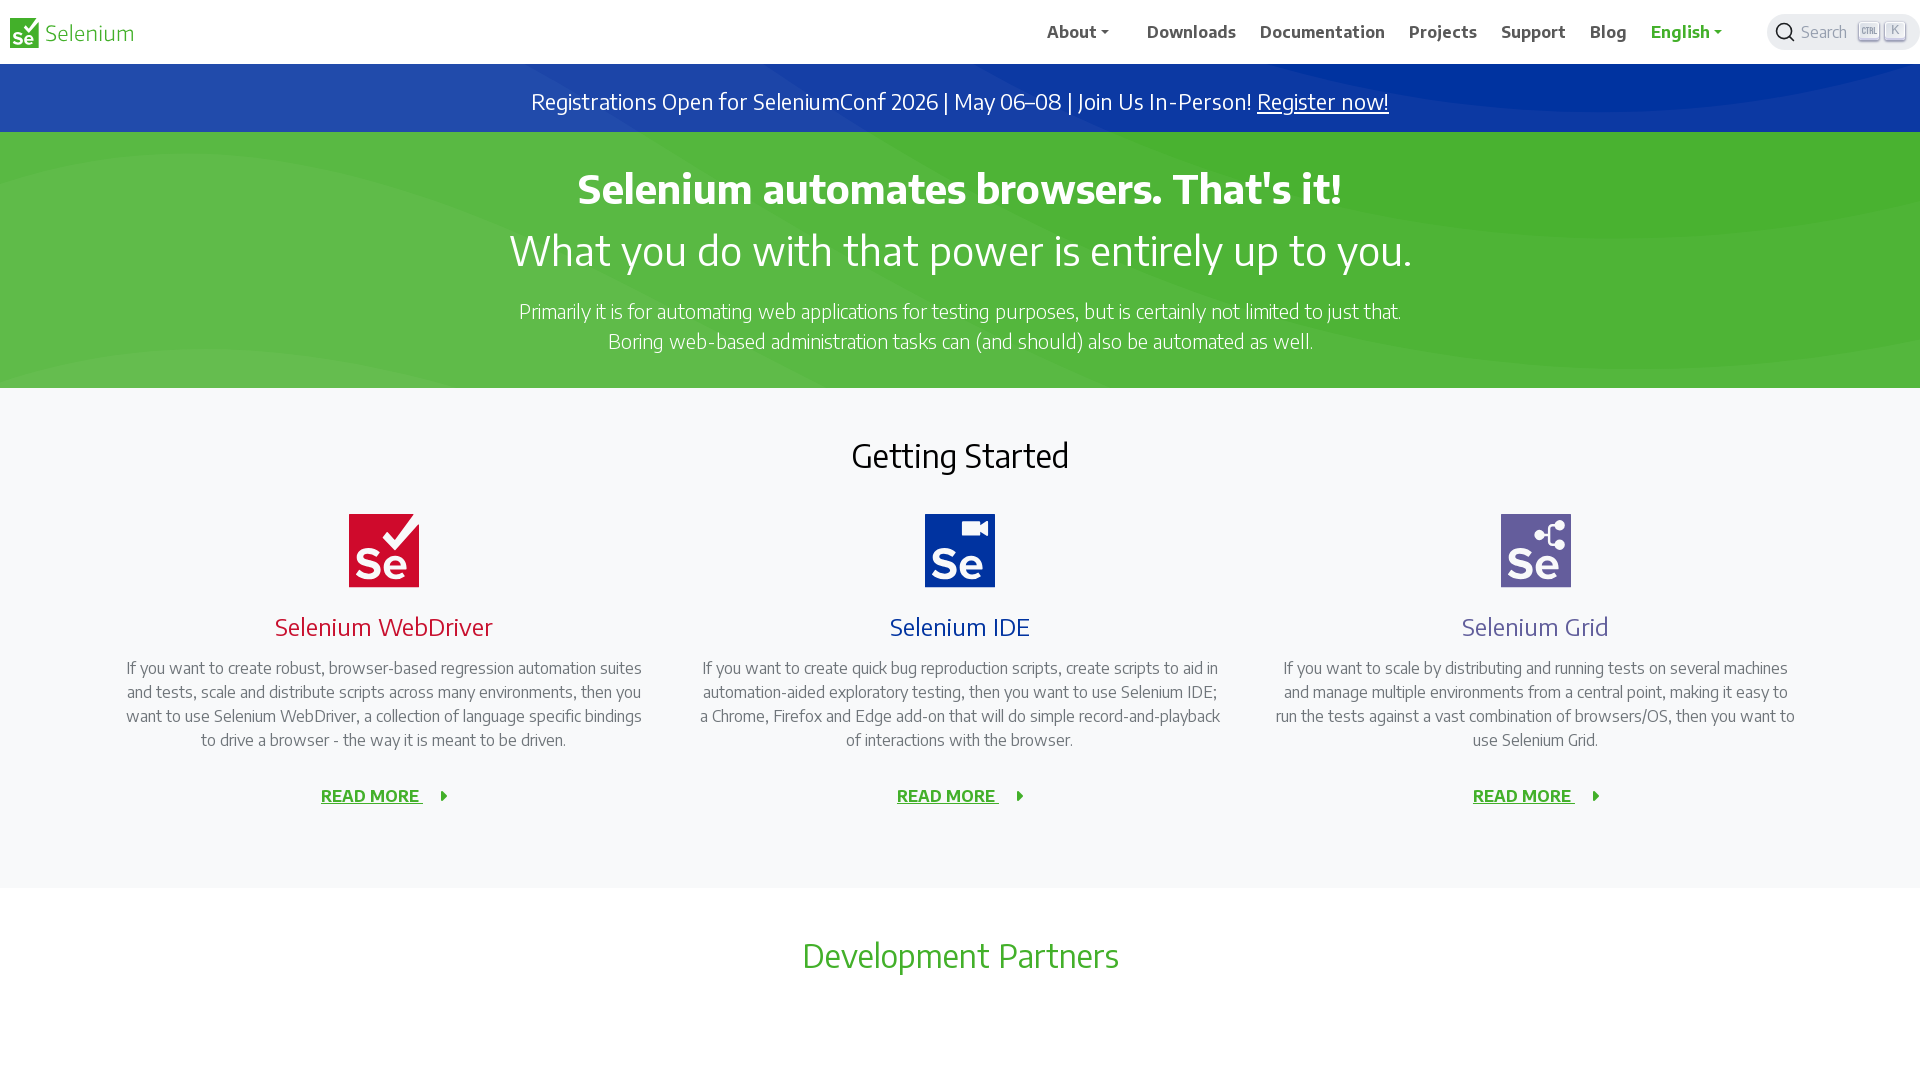

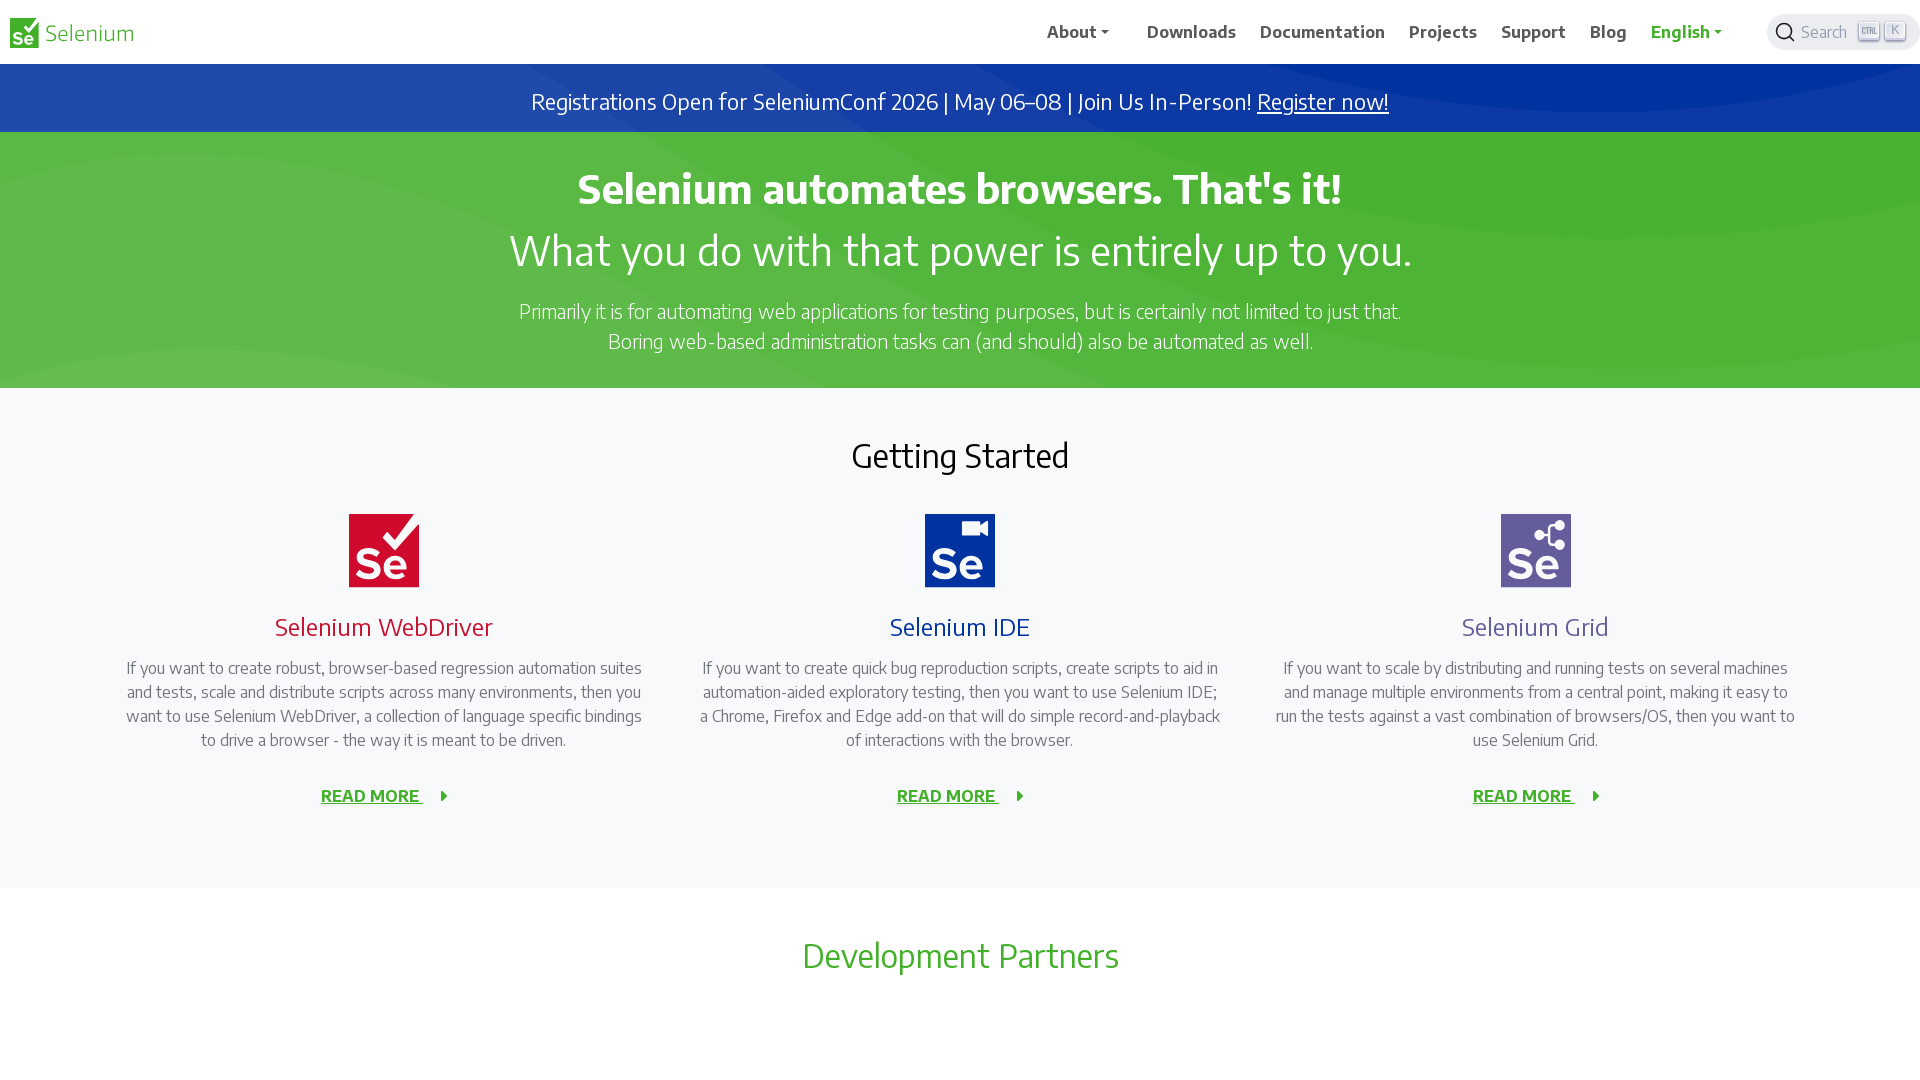